Tests adding jQuery Growl notifications to a webpage by injecting jQuery, jQuery Growl script and styles, then displaying a notification message on the page.

Starting URL: http://the-internet.herokuapp.com

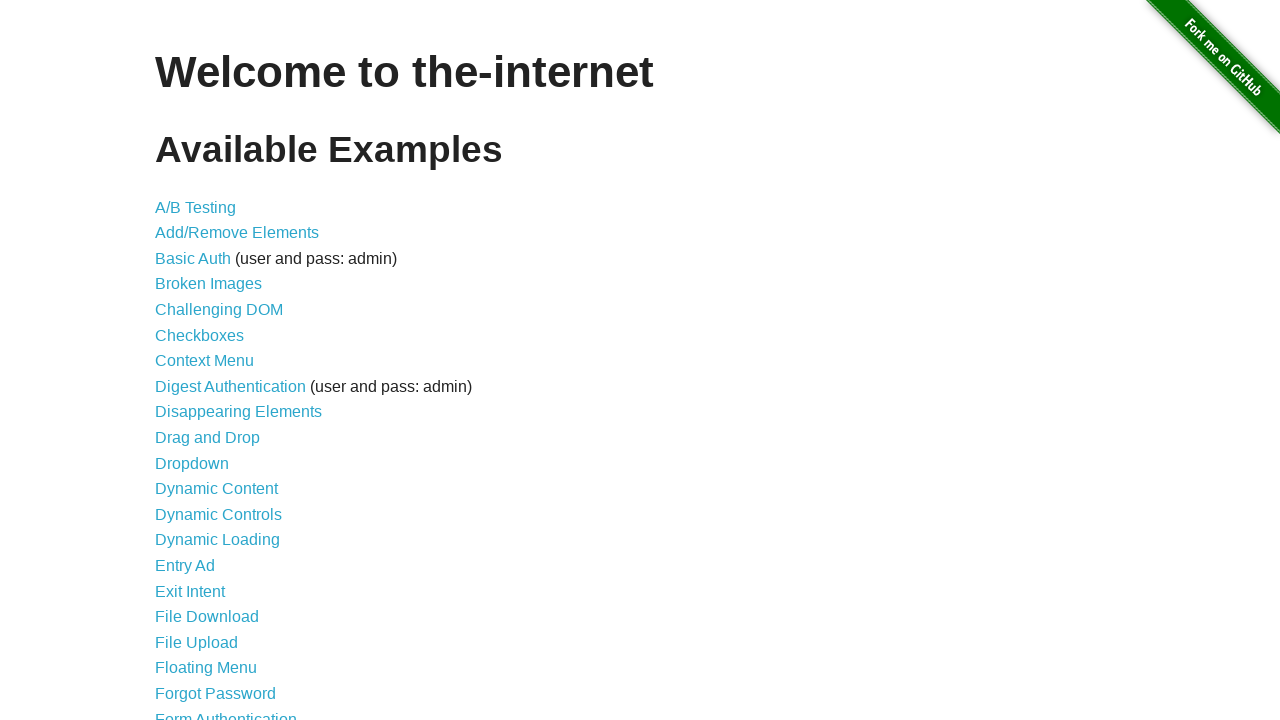

Injected jQuery library into page if not already present
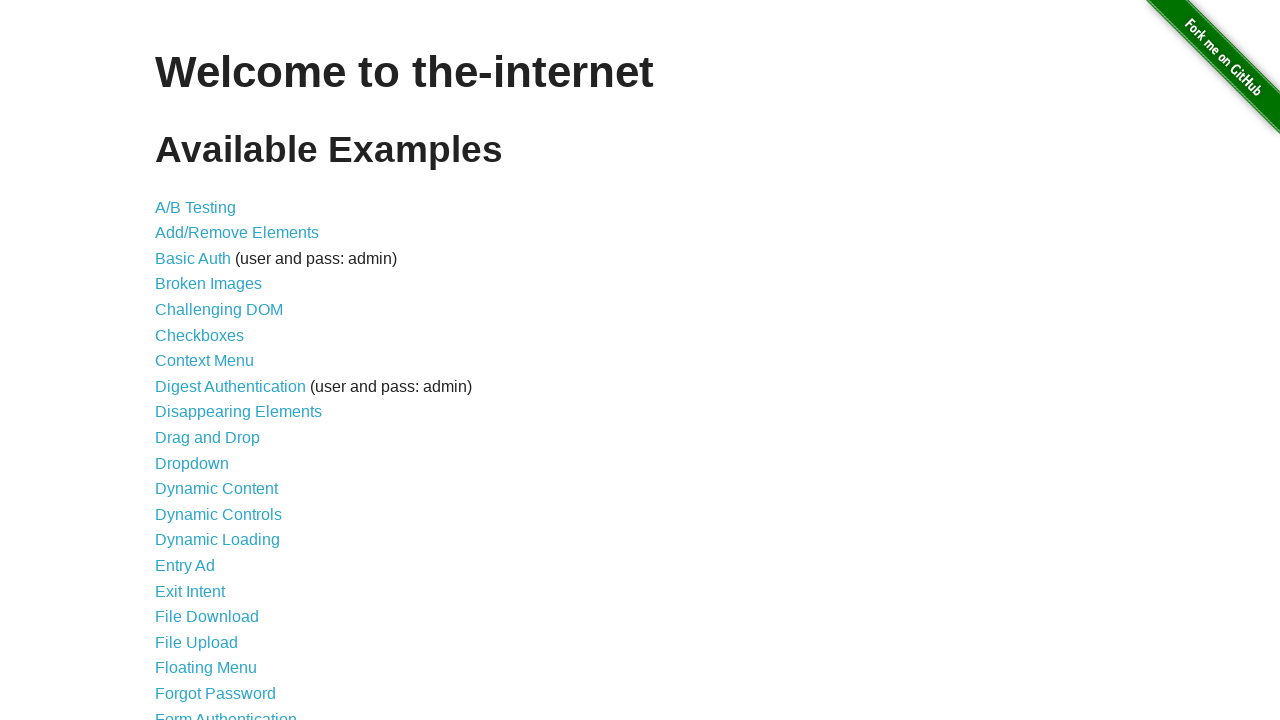

jQuery library loaded and available
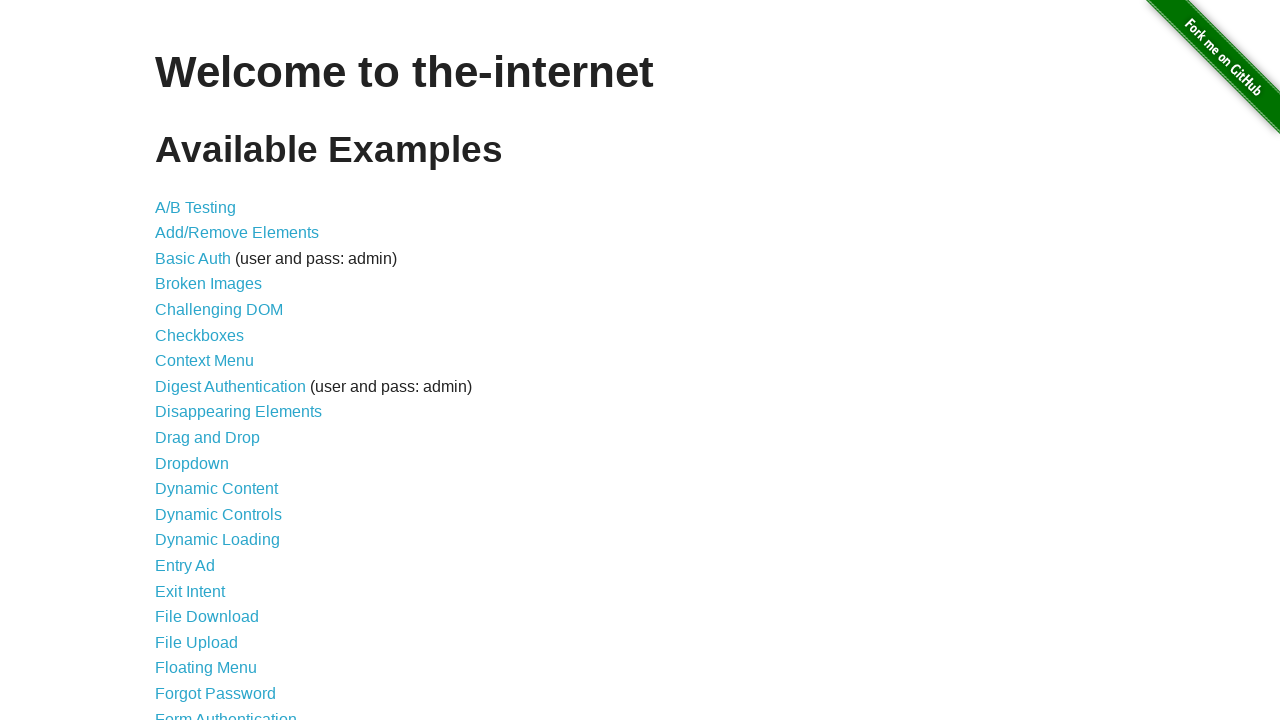

Loaded jQuery Growl script
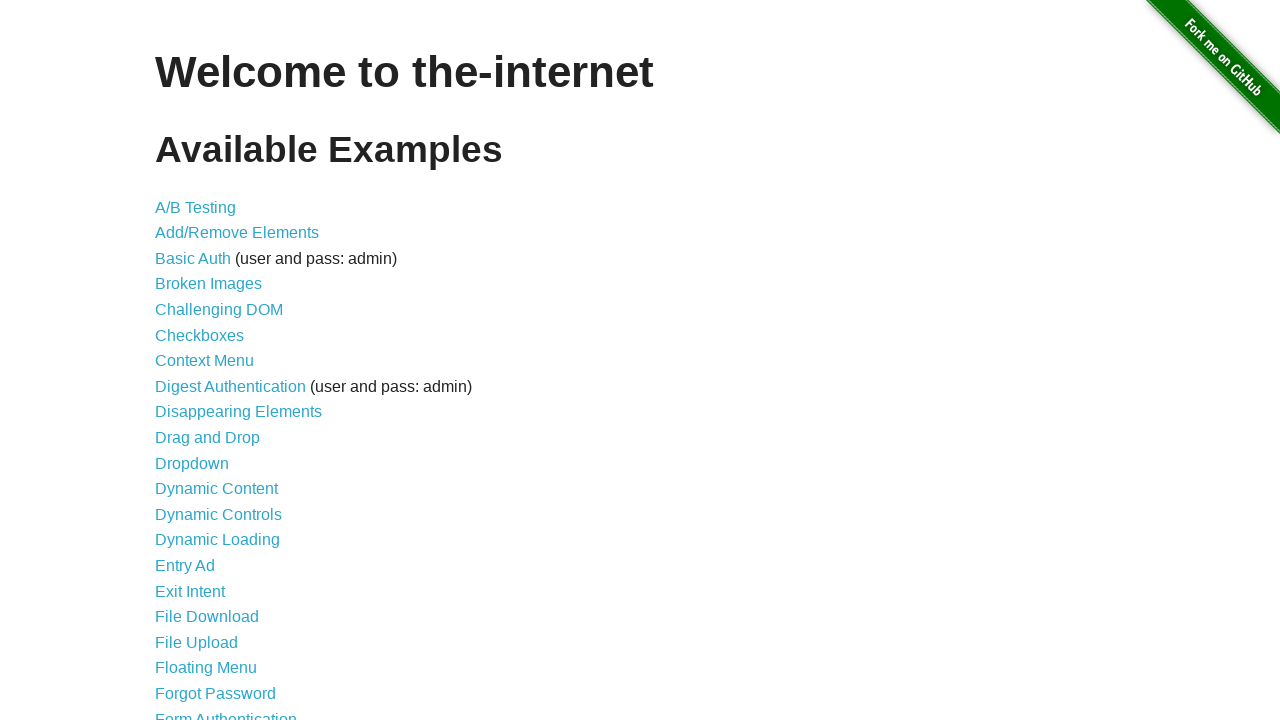

Injected jQuery Growl CSS styles into page
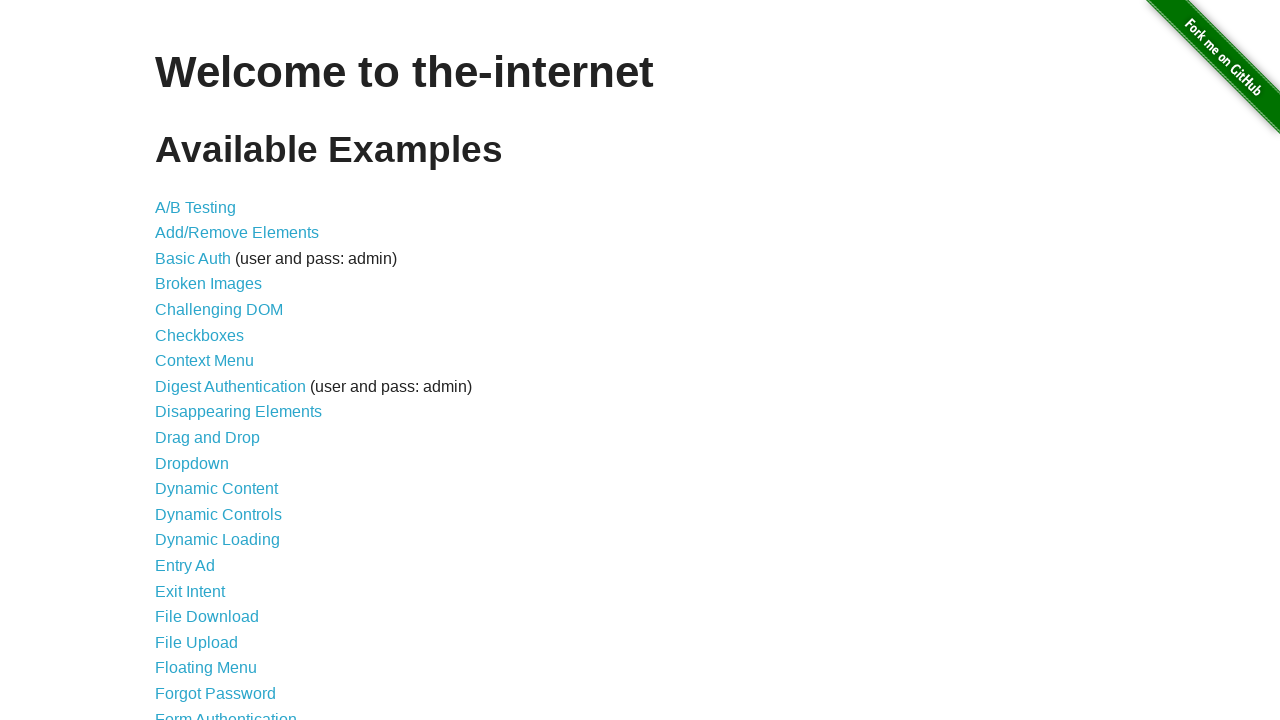

jQuery Growl function is available and ready
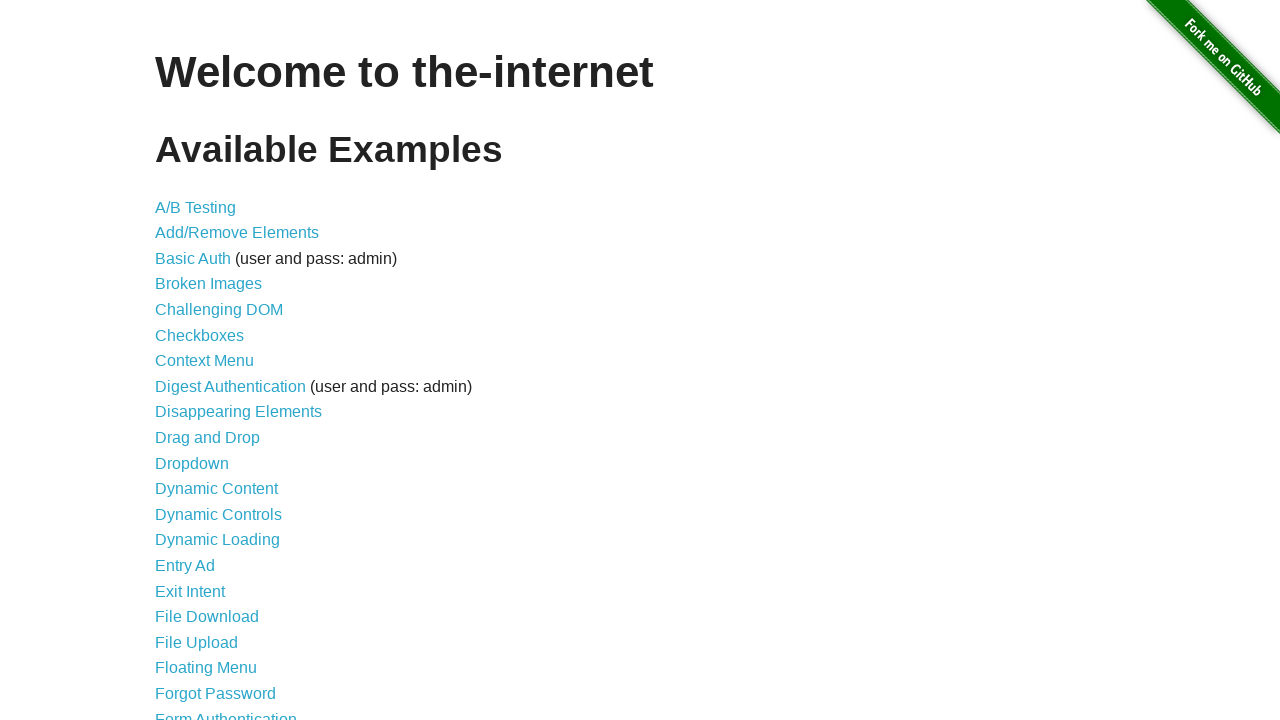

Displayed jQuery Growl notification with title 'GET' and message '/'
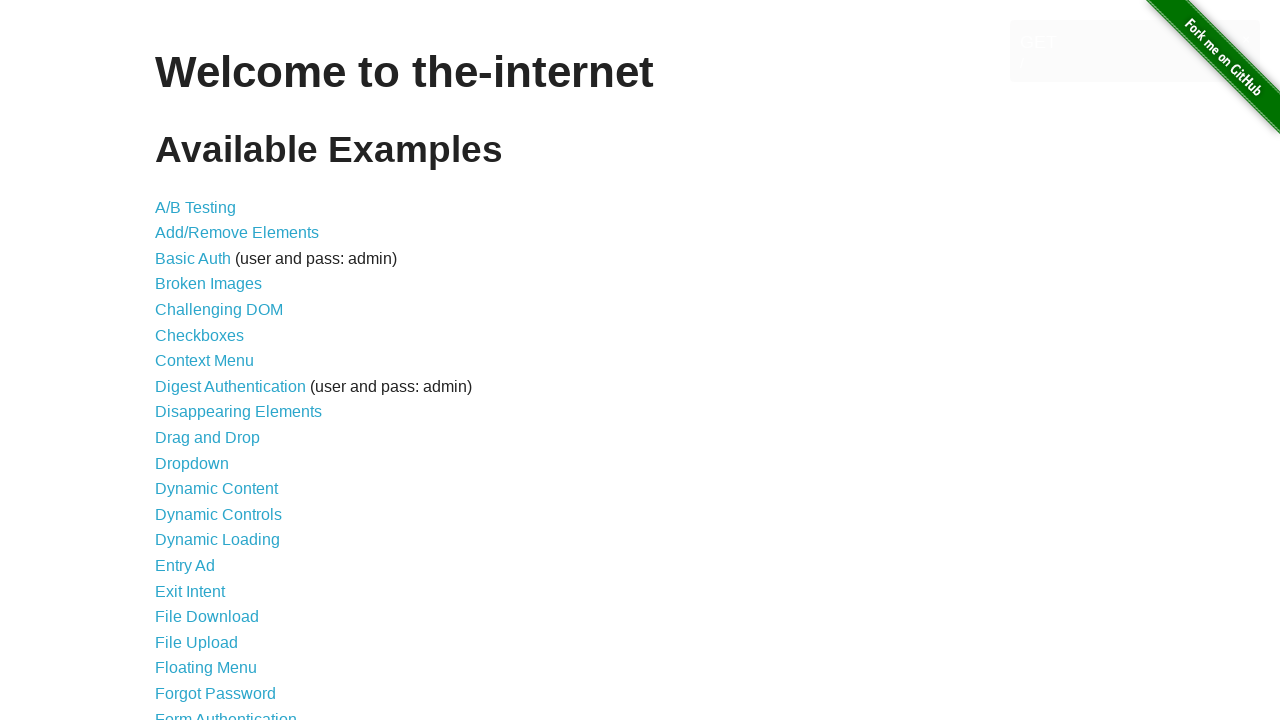

Waited 2 seconds to view the notification on page
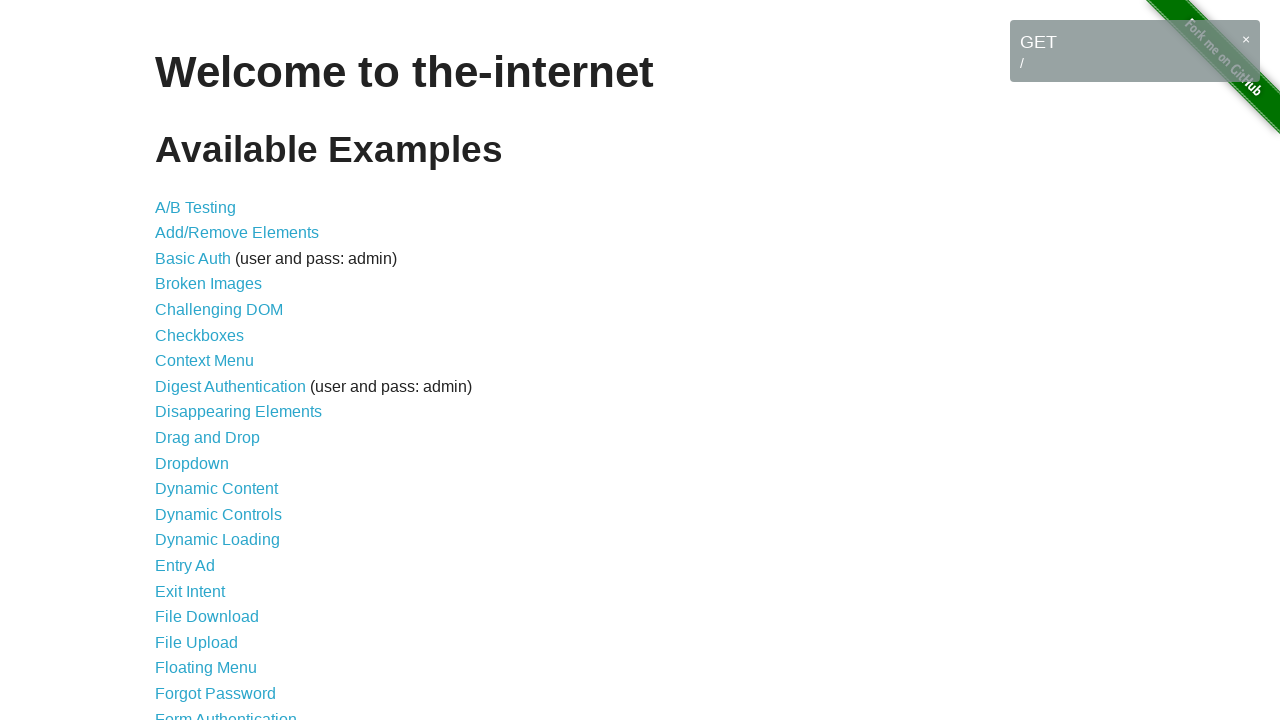

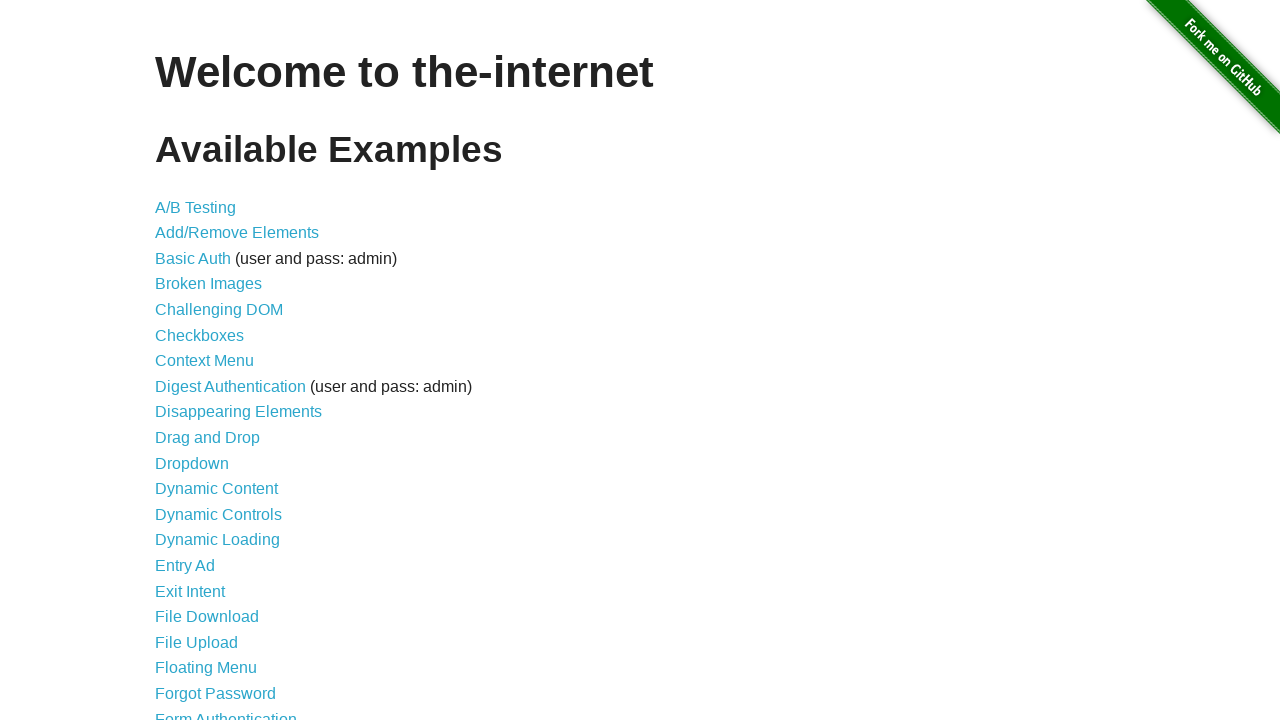